Navigates to Blogger homepage and waits for the page to load

Starting URL: http://www.blogger.com

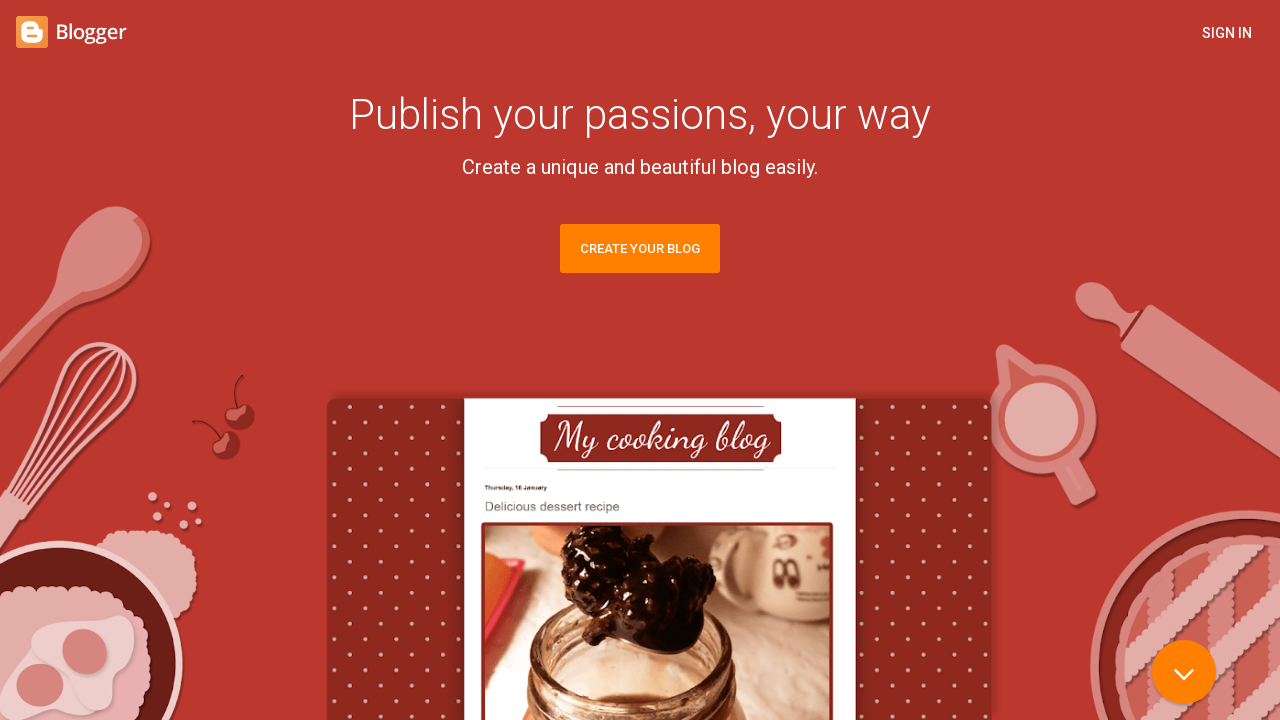

Waited for page to reach networkidle state - Blogger homepage fully loaded
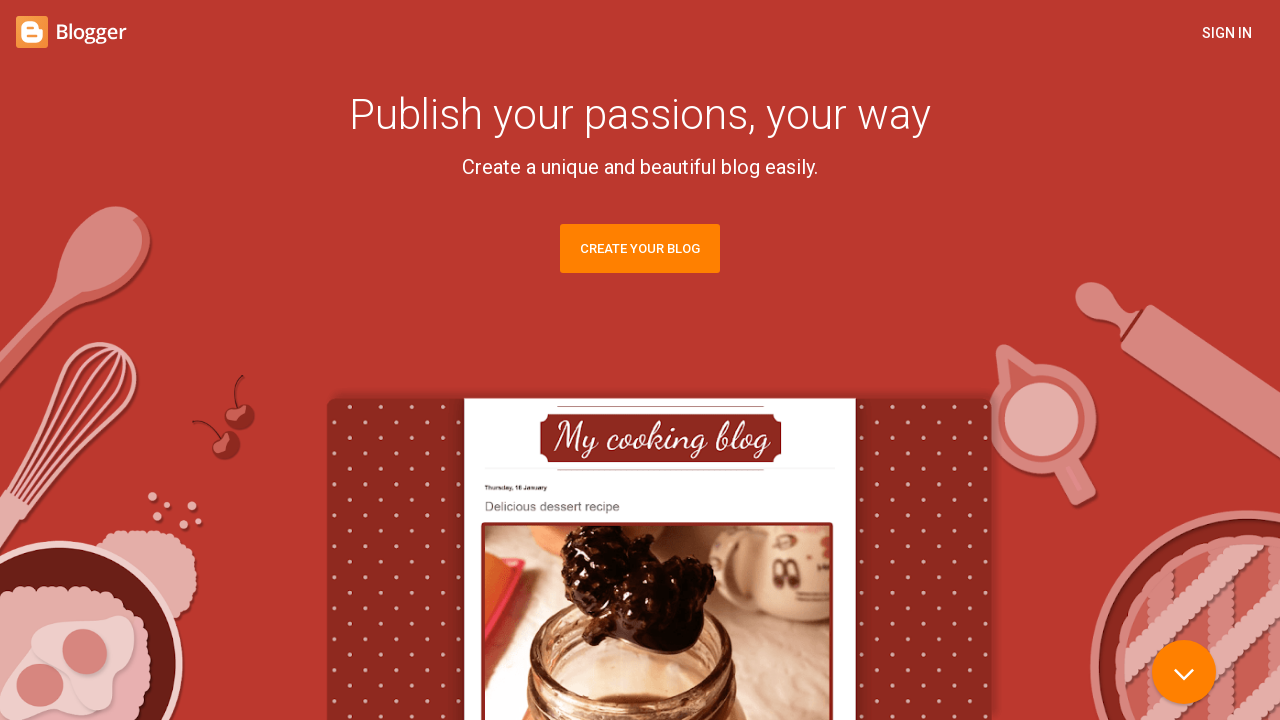

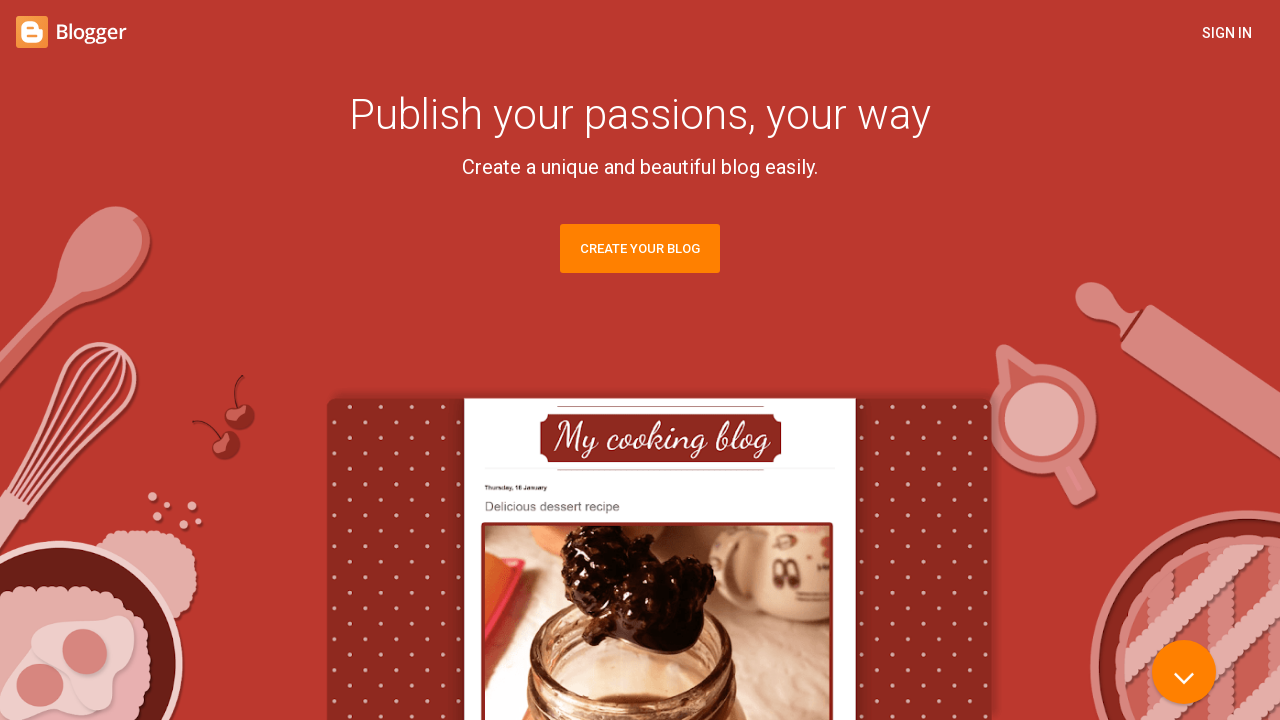